Tests un-marking items as complete by checking then unchecking a todo item

Starting URL: https://demo.playwright.dev/todomvc

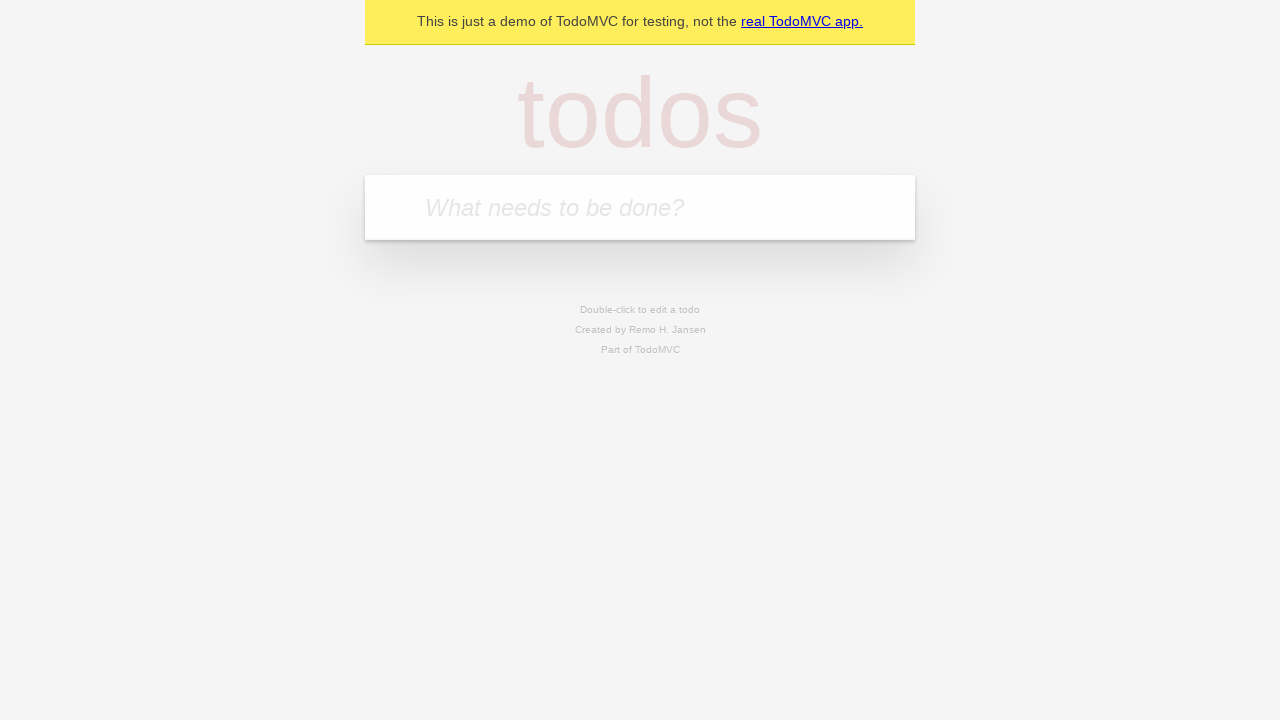

Filled todo input with 'buy some cheese' on internal:attr=[placeholder="What needs to be done?"i]
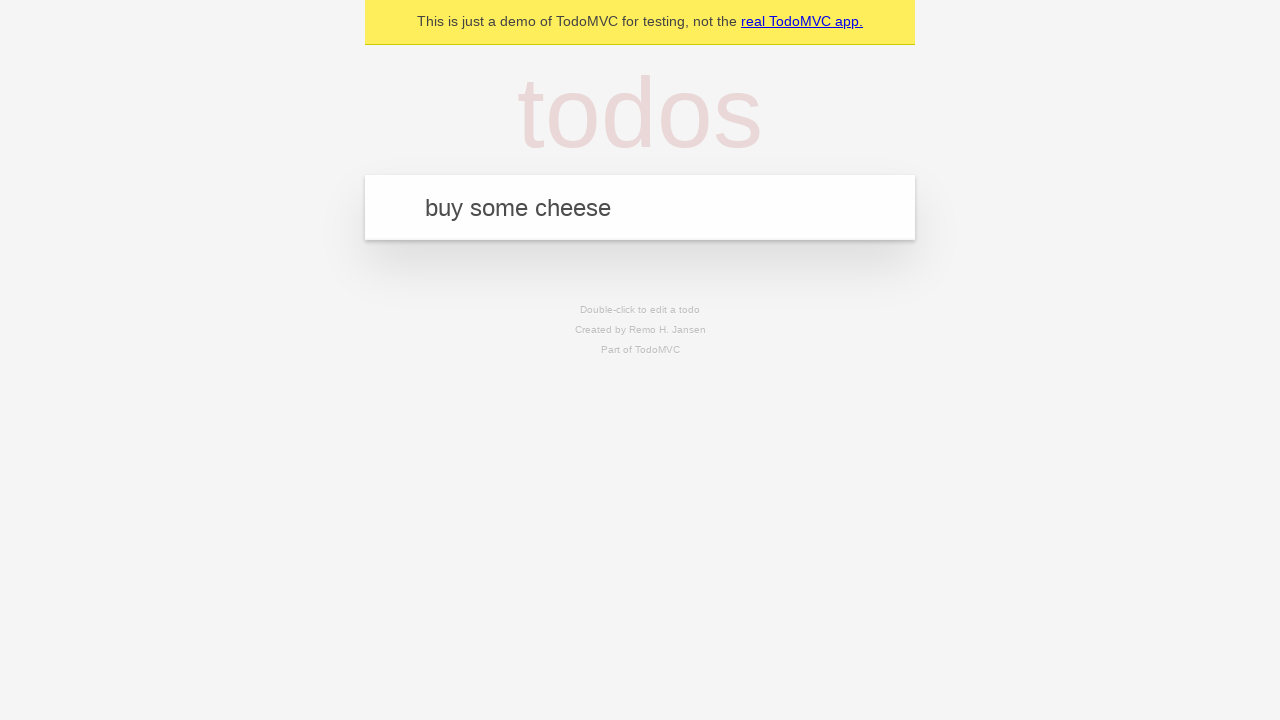

Pressed Enter to add first todo item on internal:attr=[placeholder="What needs to be done?"i]
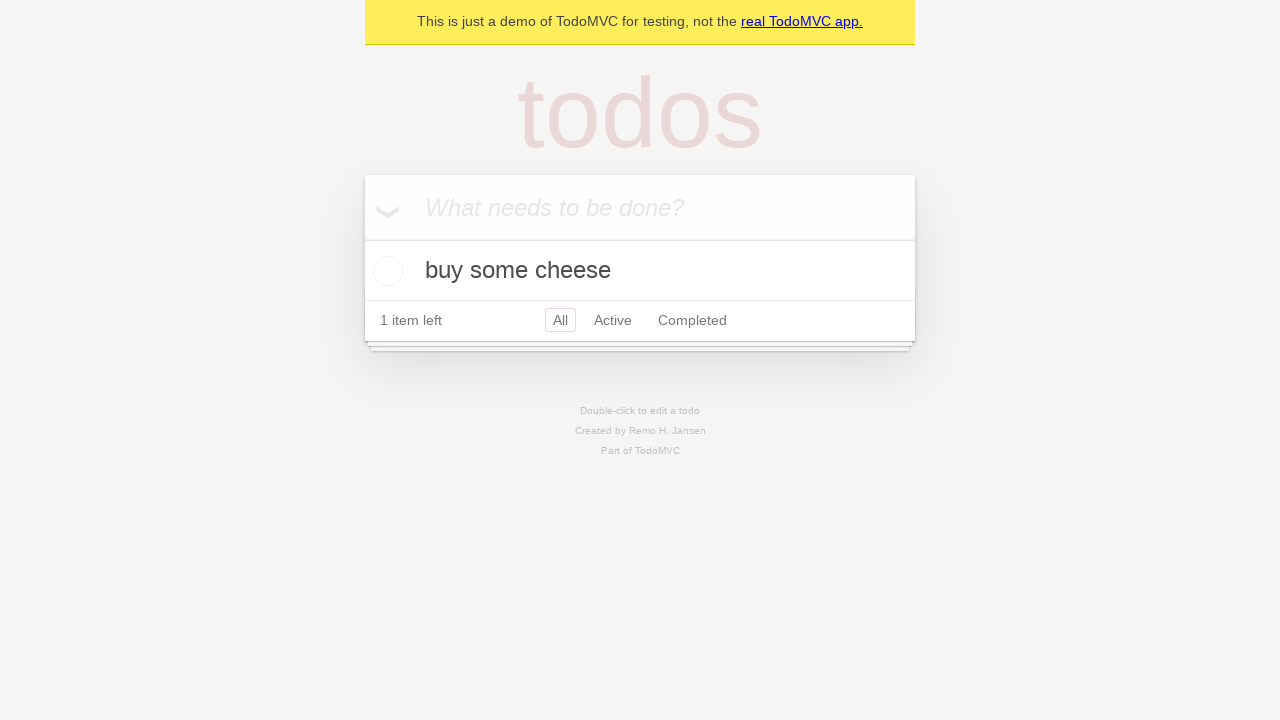

Filled todo input with 'feed the cat' on internal:attr=[placeholder="What needs to be done?"i]
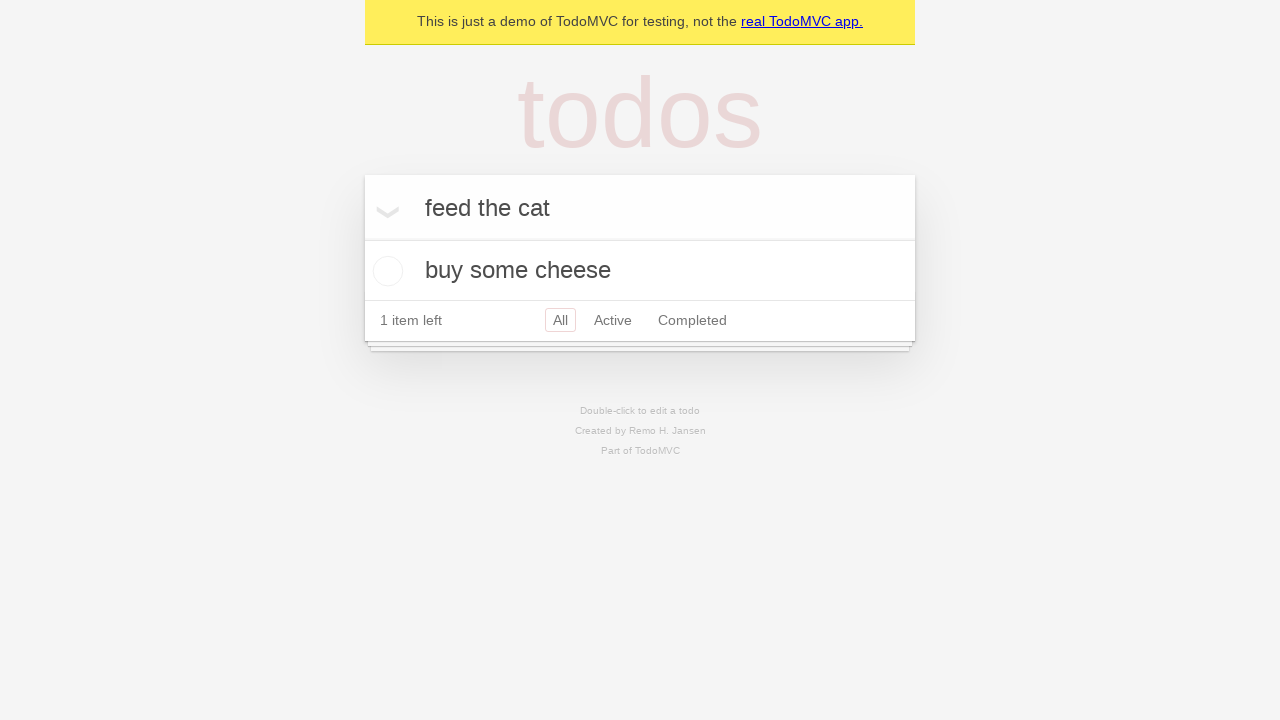

Pressed Enter to add second todo item on internal:attr=[placeholder="What needs to be done?"i]
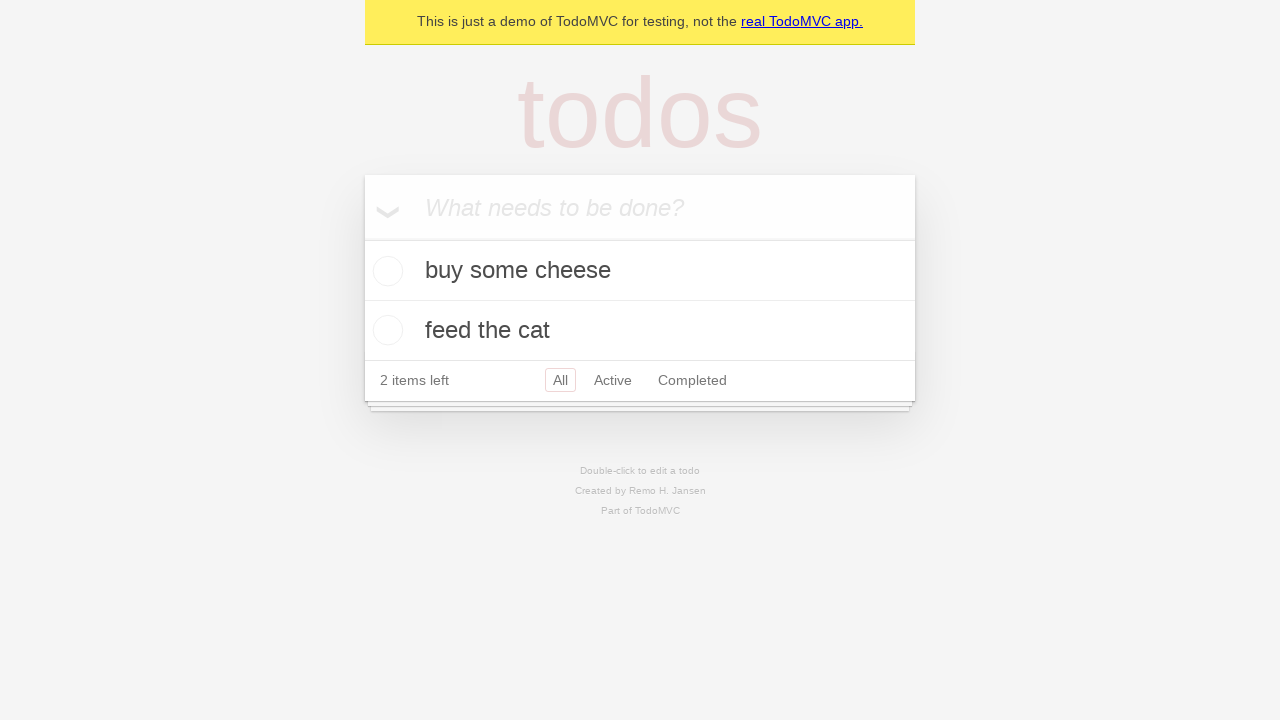

Checked the first todo item as complete at (385, 271) on internal:testid=[data-testid="todo-item"s] >> nth=0 >> internal:role=checkbox
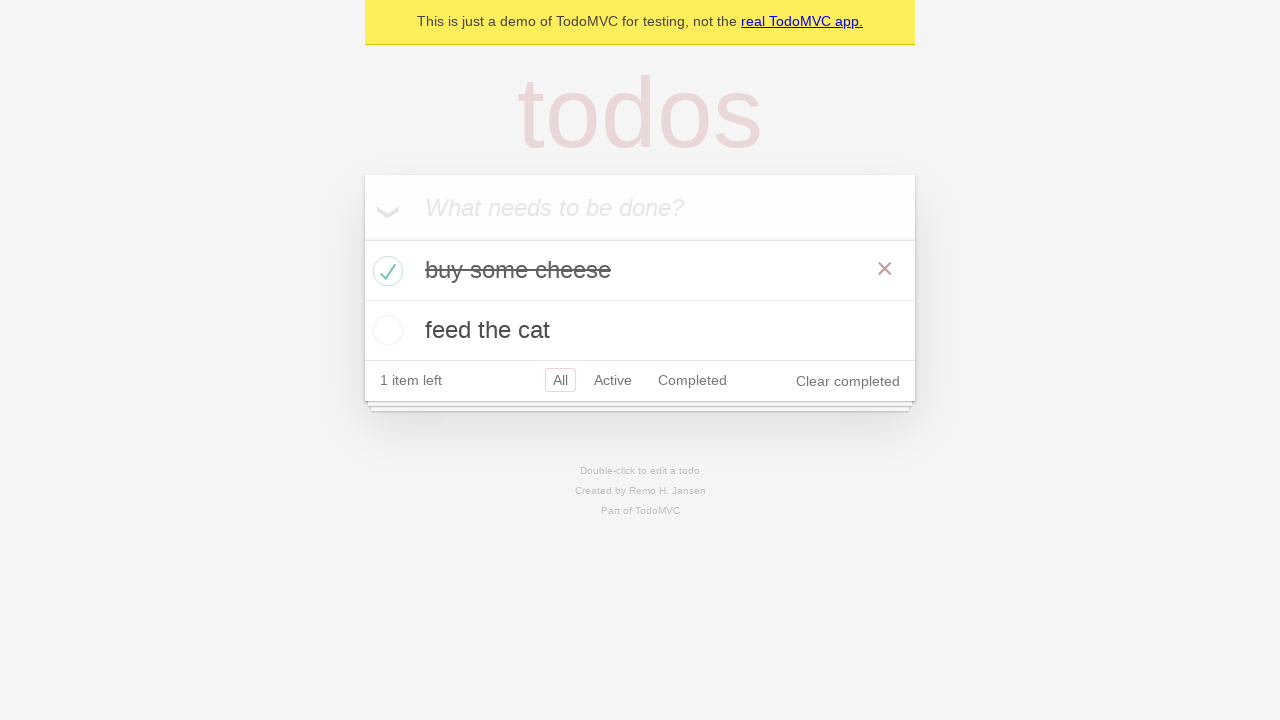

Unchecked the first todo item to mark it as incomplete at (385, 271) on internal:testid=[data-testid="todo-item"s] >> nth=0 >> internal:role=checkbox
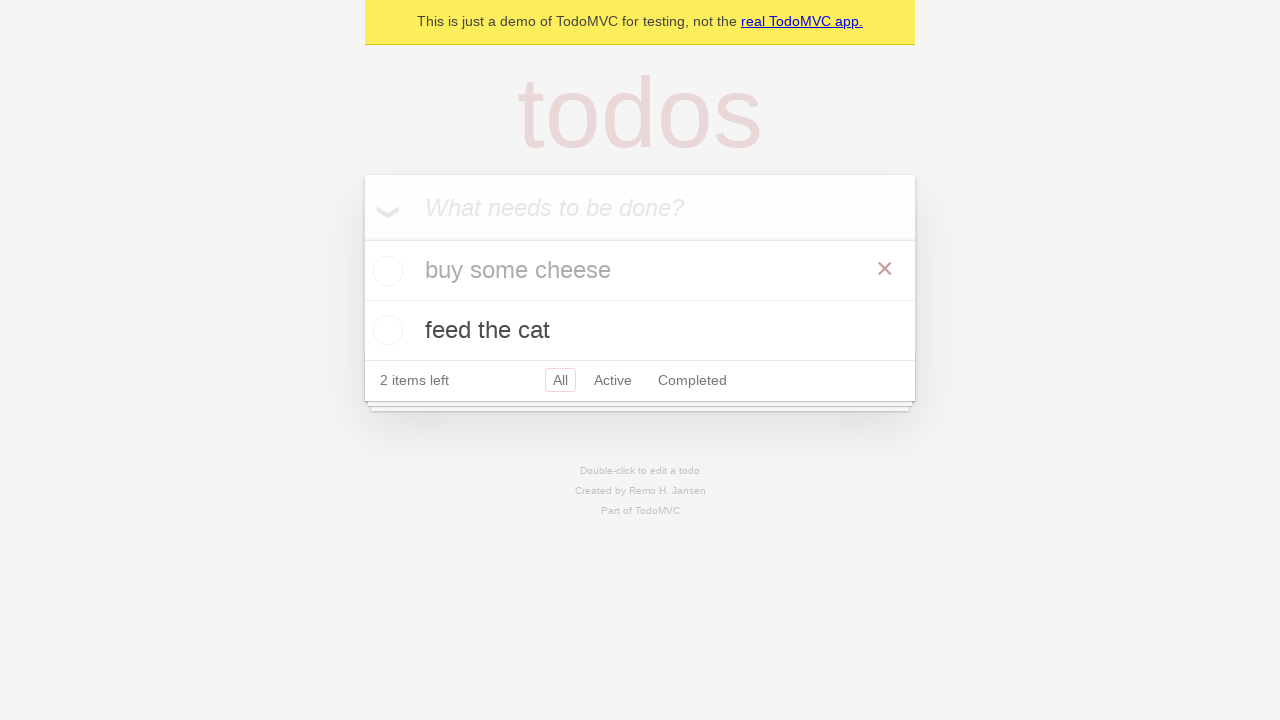

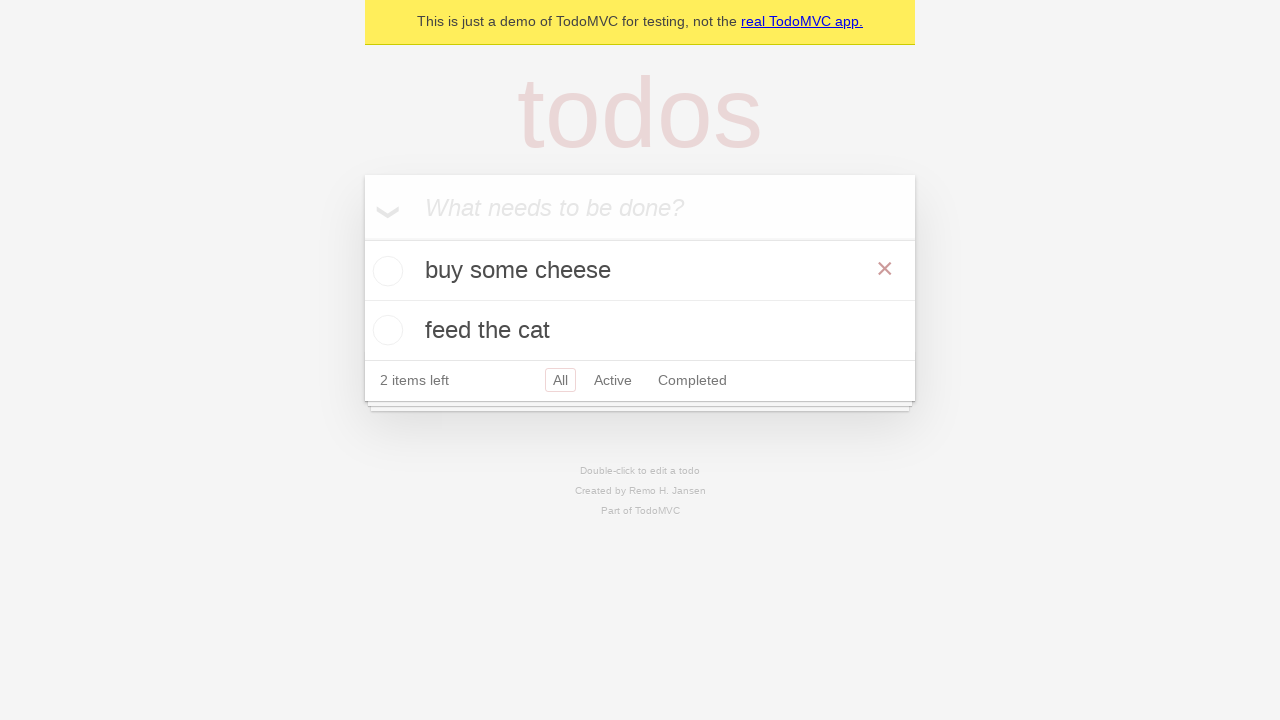